Tests the job search functionality on Dice.com by verifying the search input placeholder text and then performing a job search for "QA Engineer"

Starting URL: https://www.dice.com/

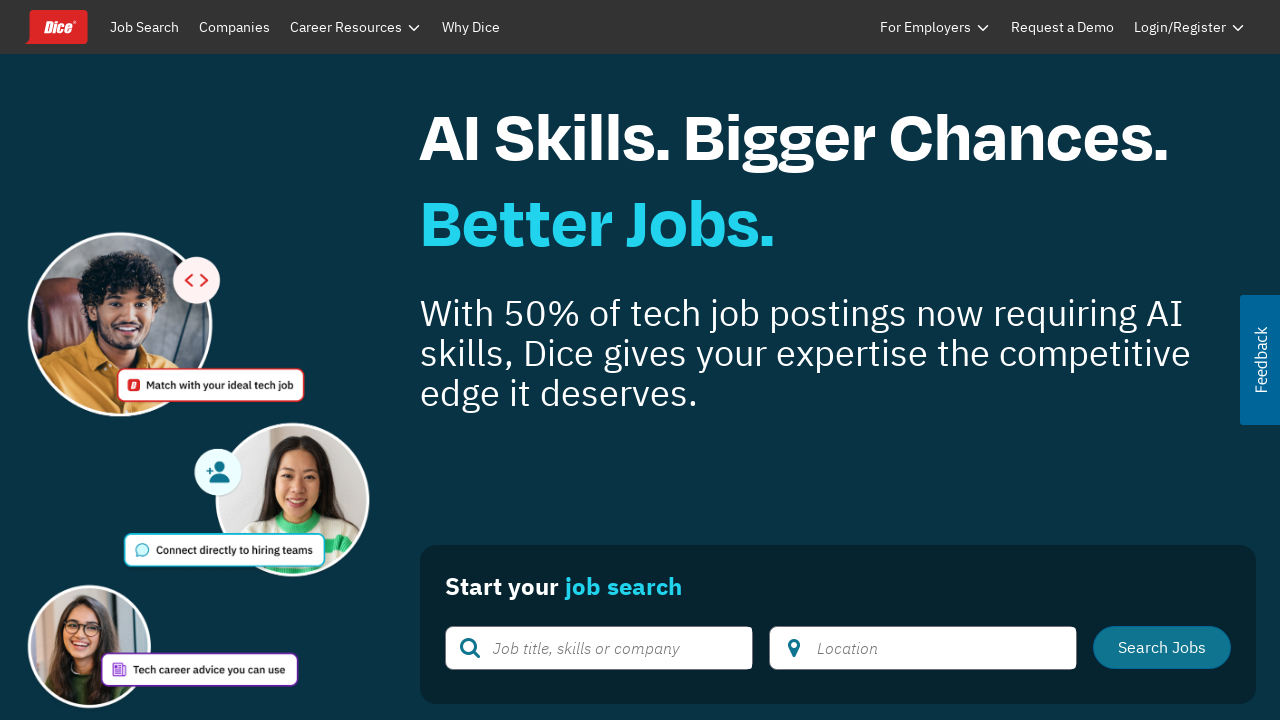

Waited for search input field to be visible
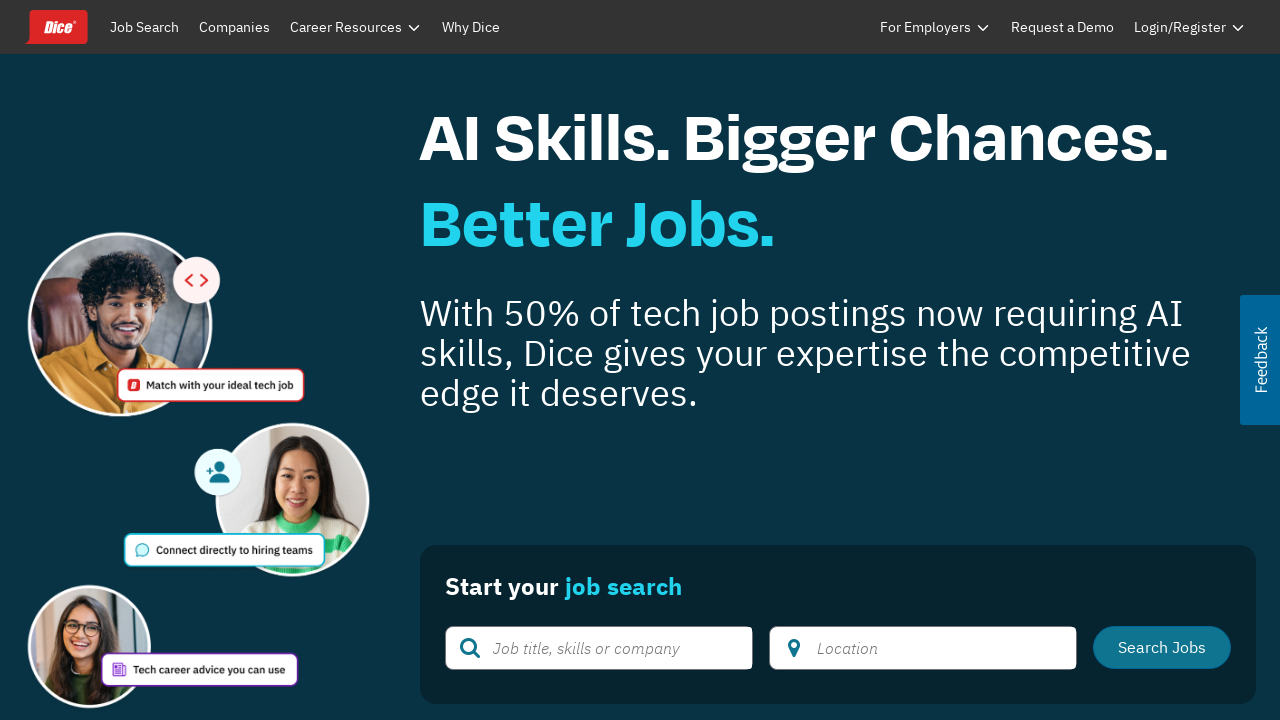

Retrieved placeholder attribute: 'Job title, skills or company'
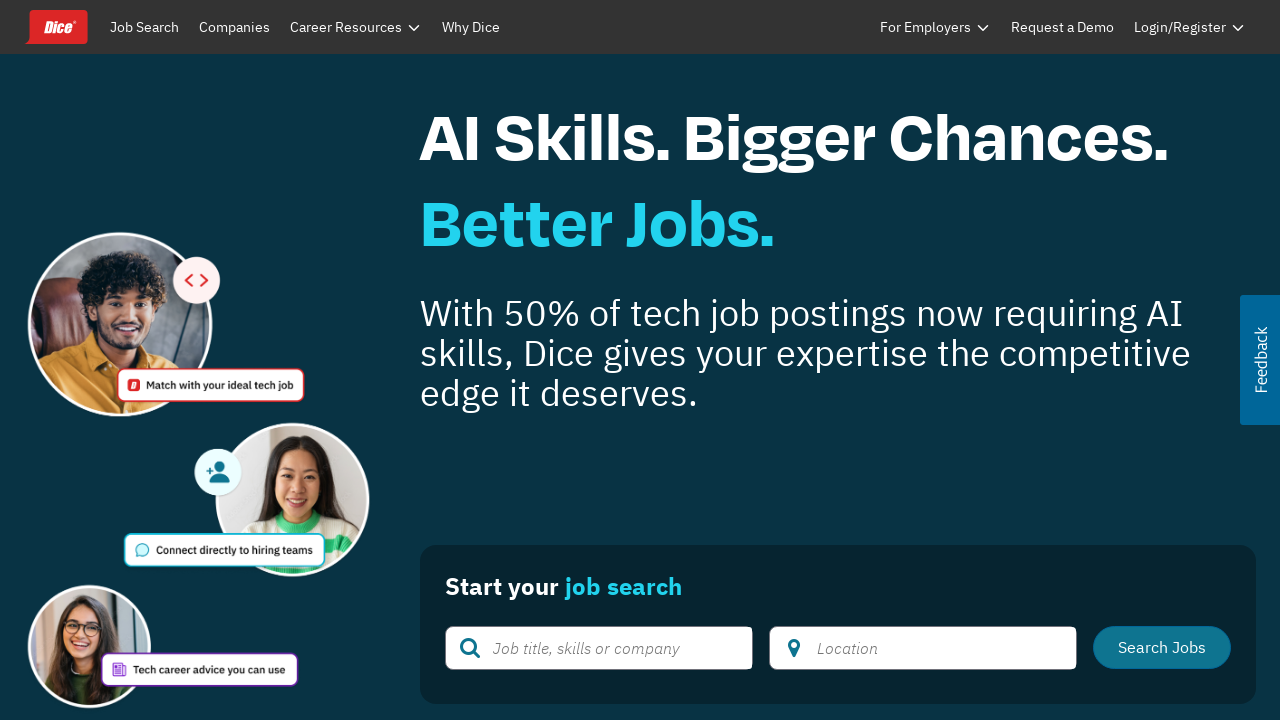

Verified placeholder text matches expected value 'Job title, skills or company'
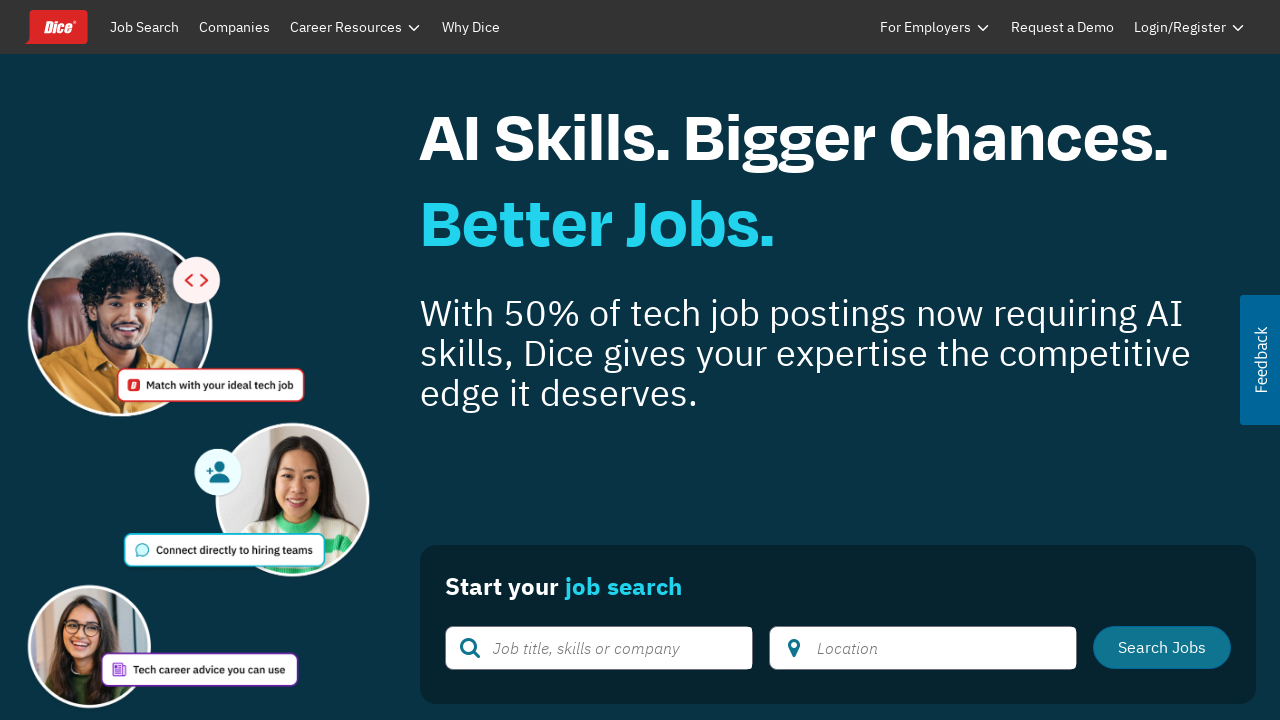

Filled search input with 'QA Engineer' on #typeaheadInput
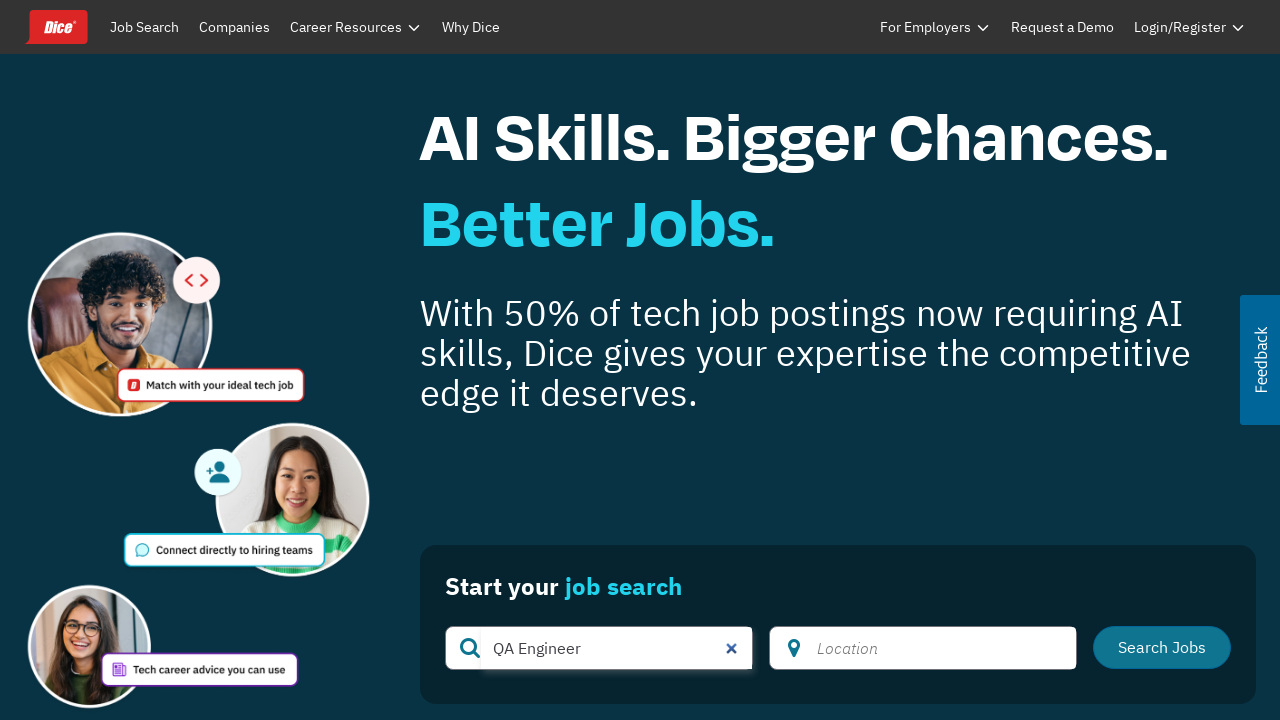

Pressed Enter to submit job search for 'QA Engineer' on #typeaheadInput
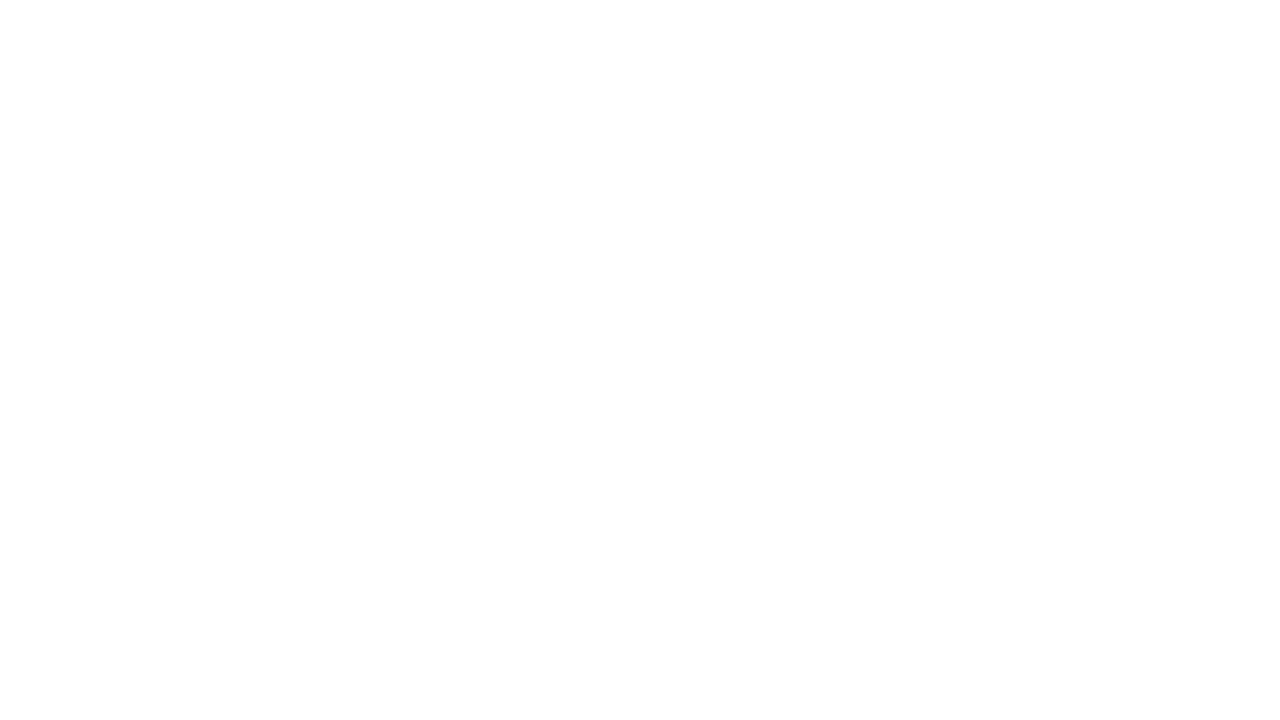

Waited for search results to load (networkidle)
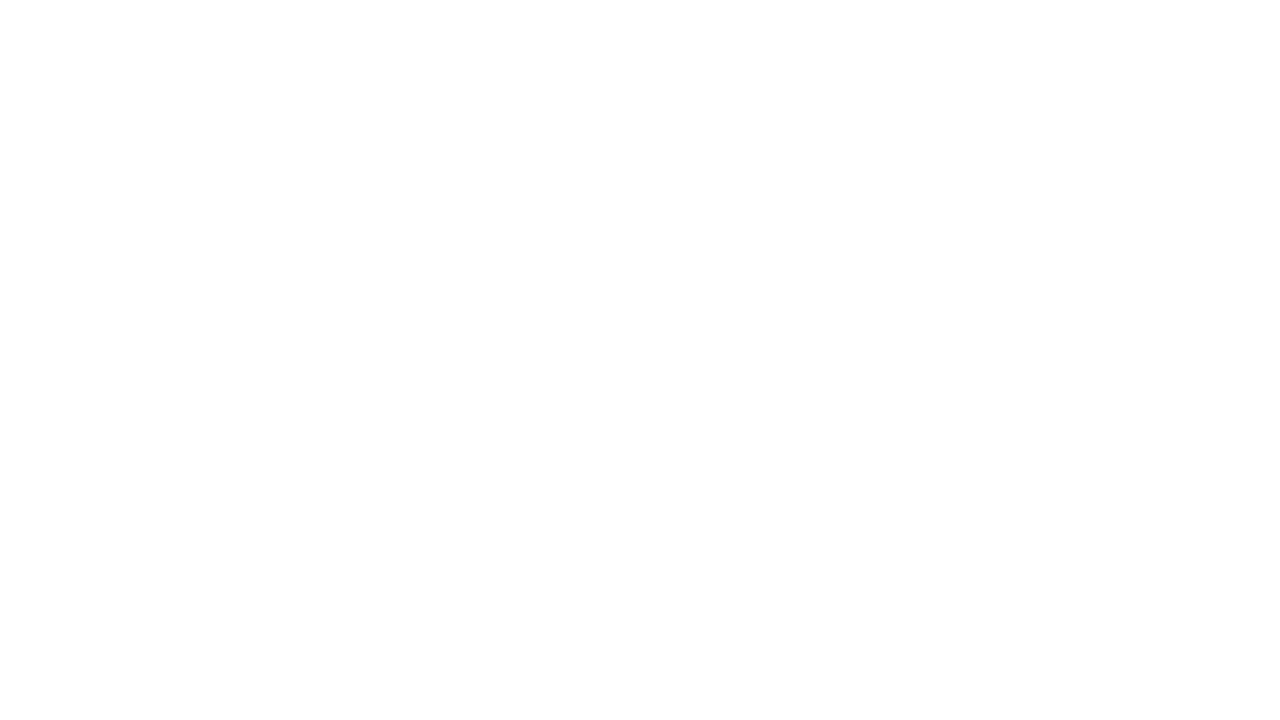

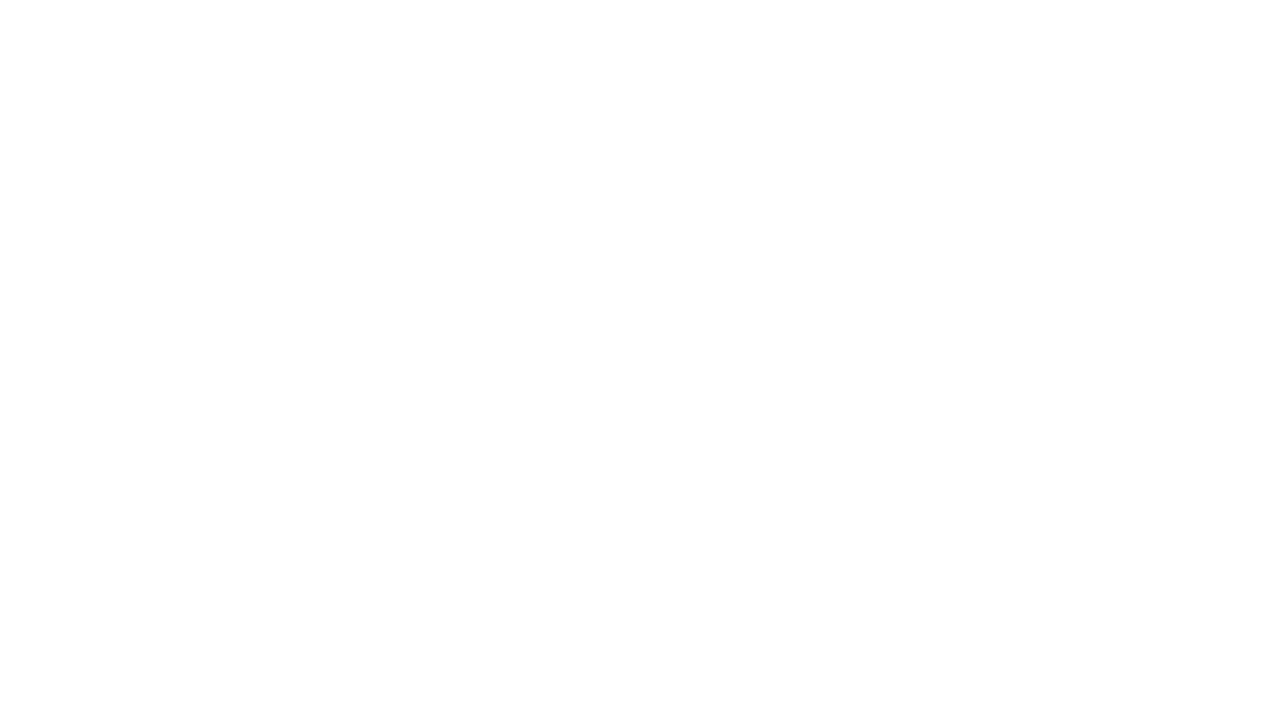